Tests cookie modification by adding a new cookie, clicking refresh to display it, then deleting the cookie and refreshing again to verify removal

Starting URL: https://bonigarcia.dev/selenium-webdriver-java/cookies.html

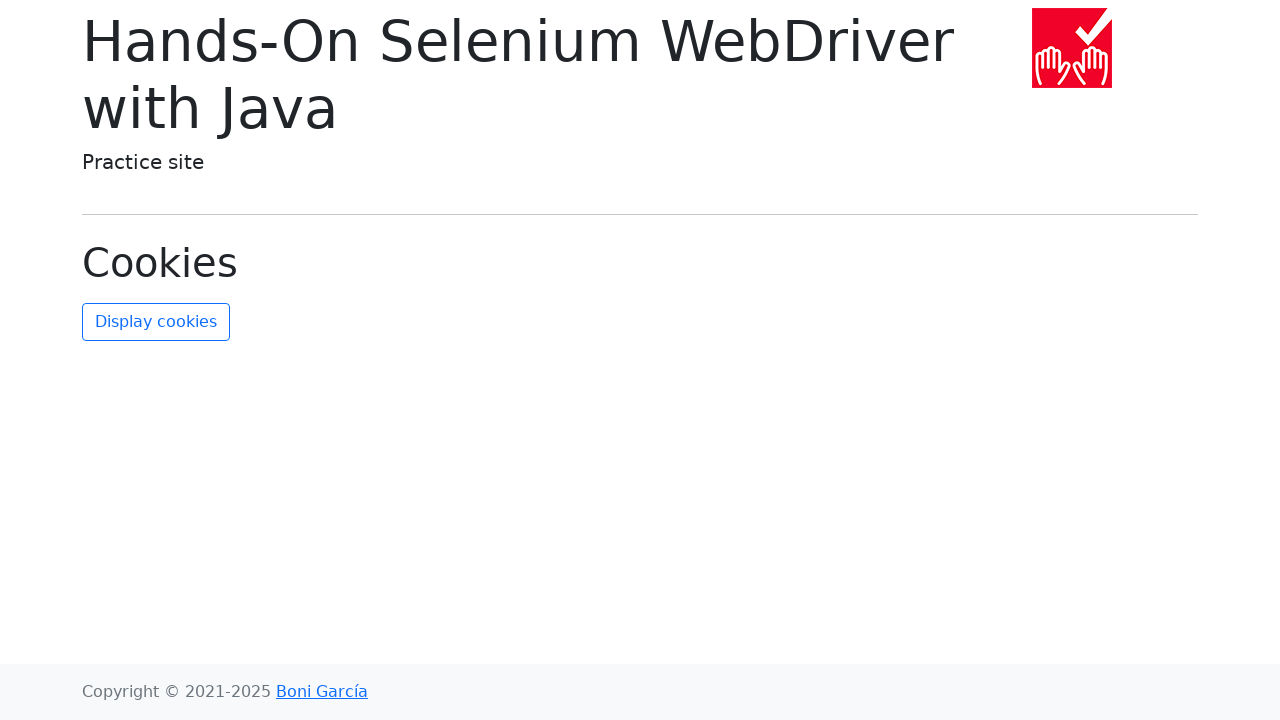

Added new cookie 'age' with value '21' to browser context
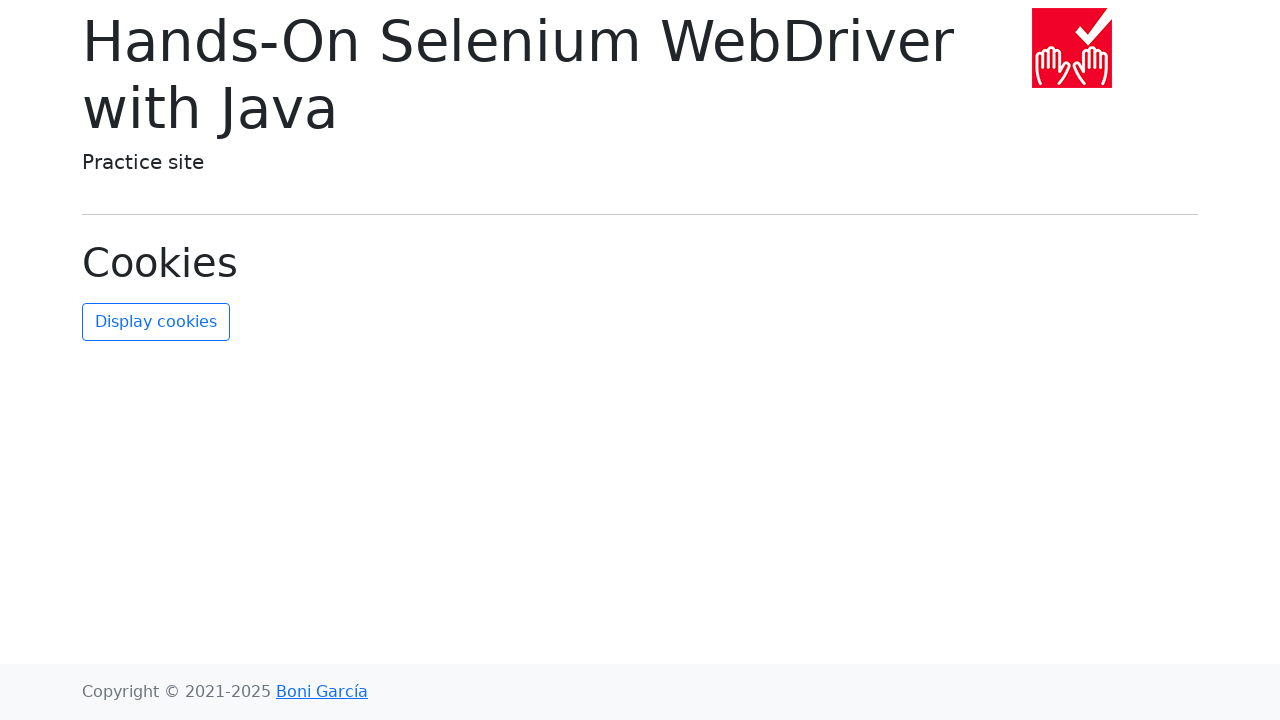

Clicked refresh cookies button to display the new cookie at (156, 322) on #refresh-cookies
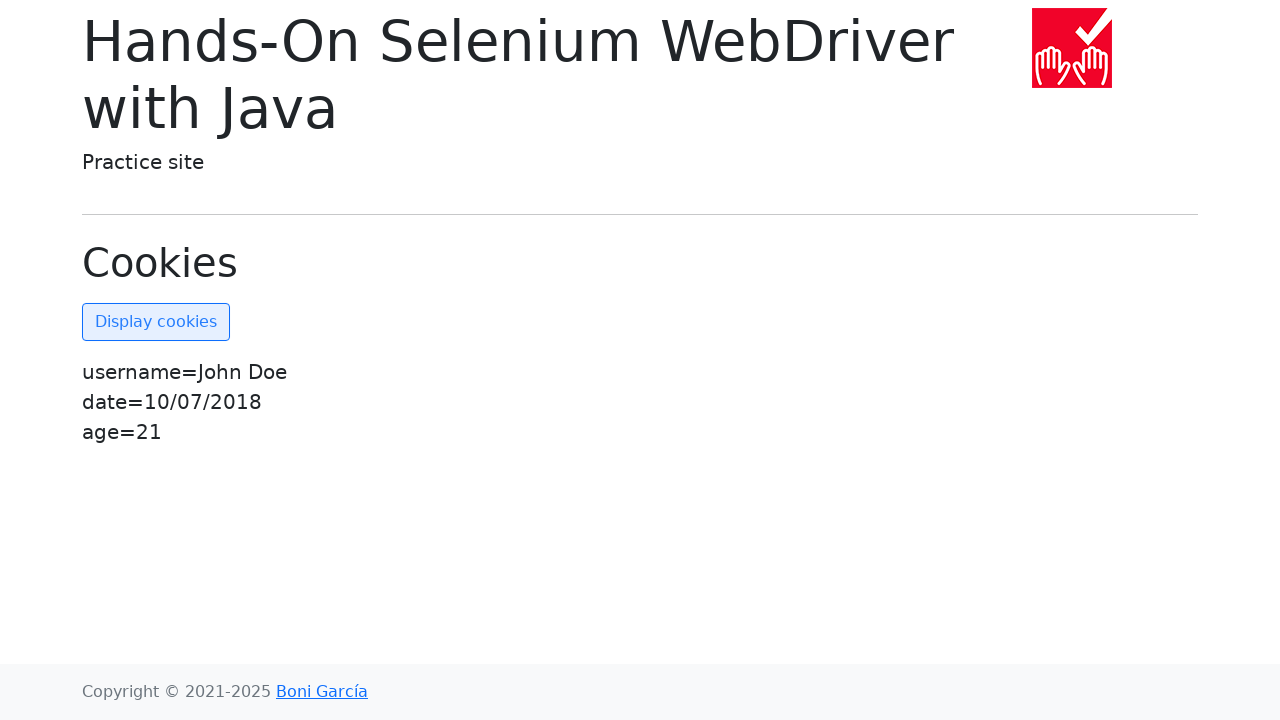

Waited for cookies list to update
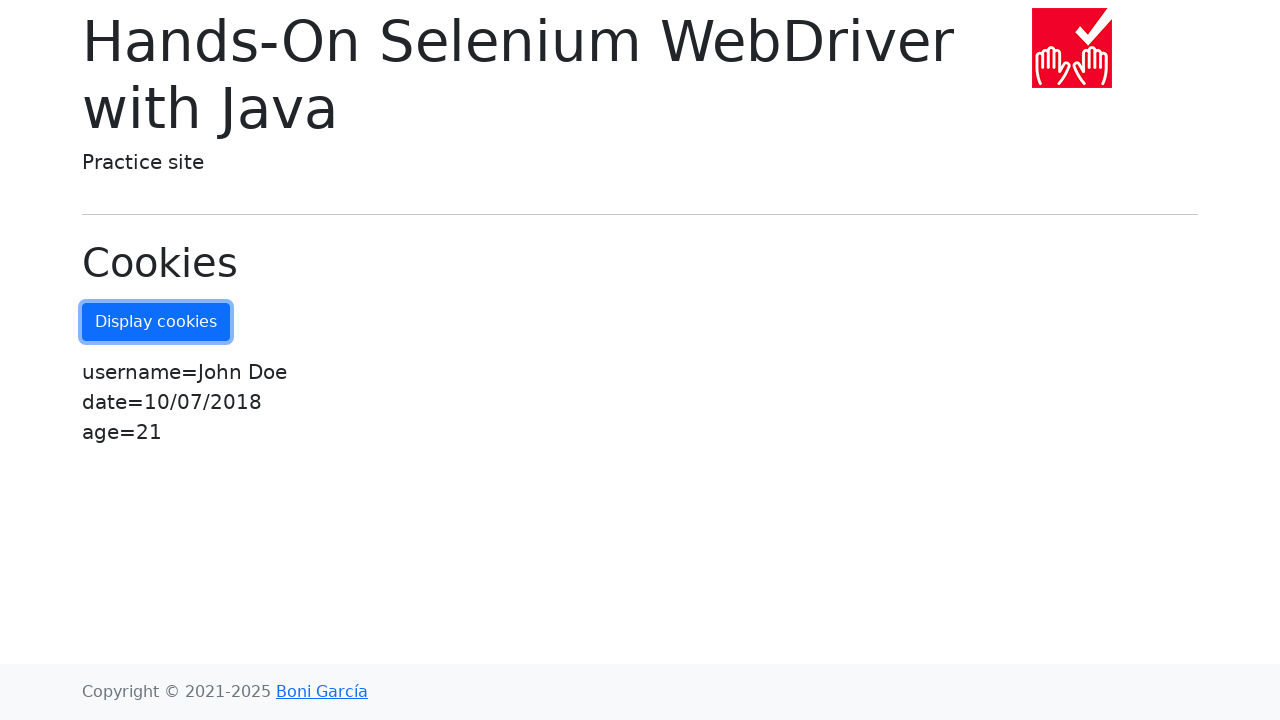

Cleared all cookies from browser context
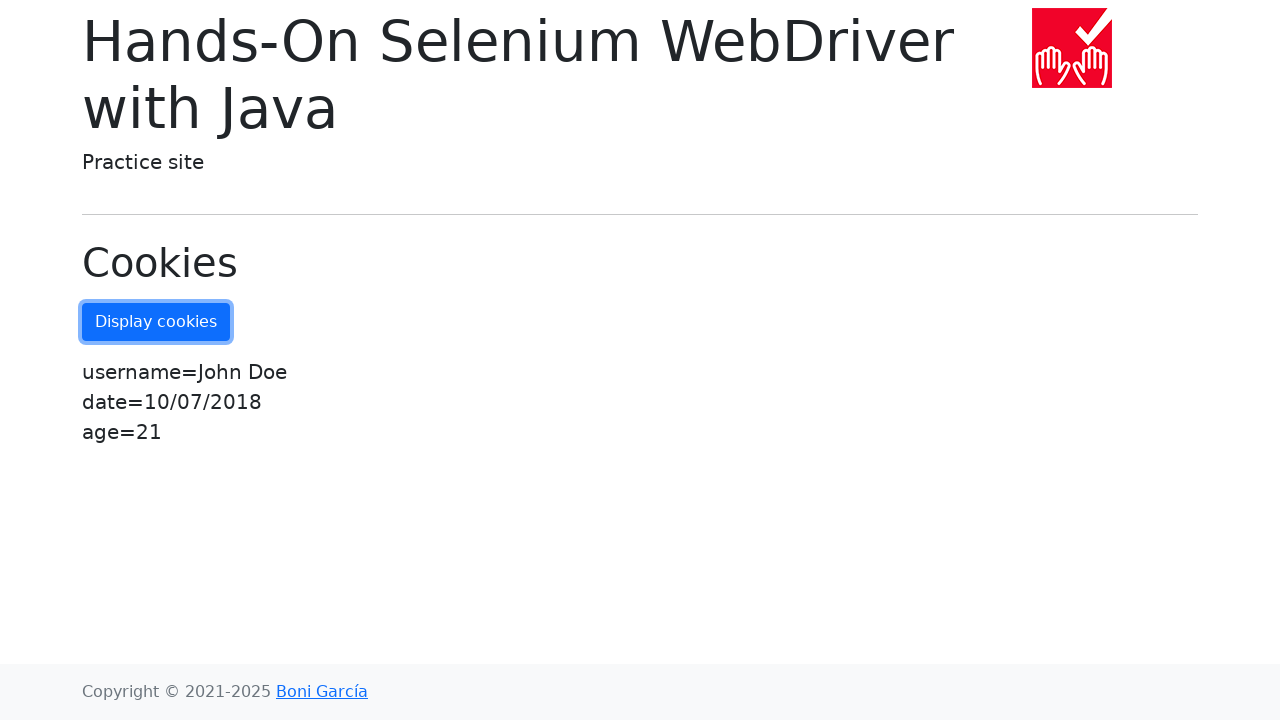

Reloaded page to restore original cookies
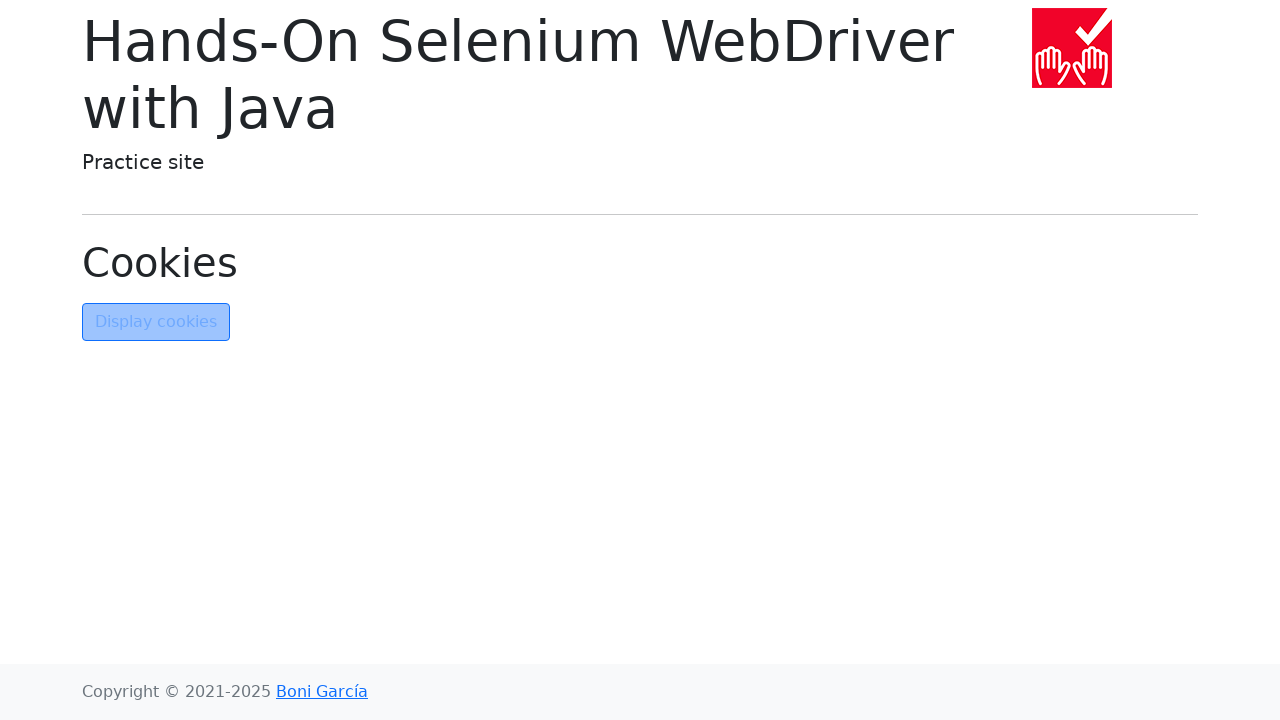

Clicked refresh cookies button again to verify cookie removal at (156, 322) on #refresh-cookies
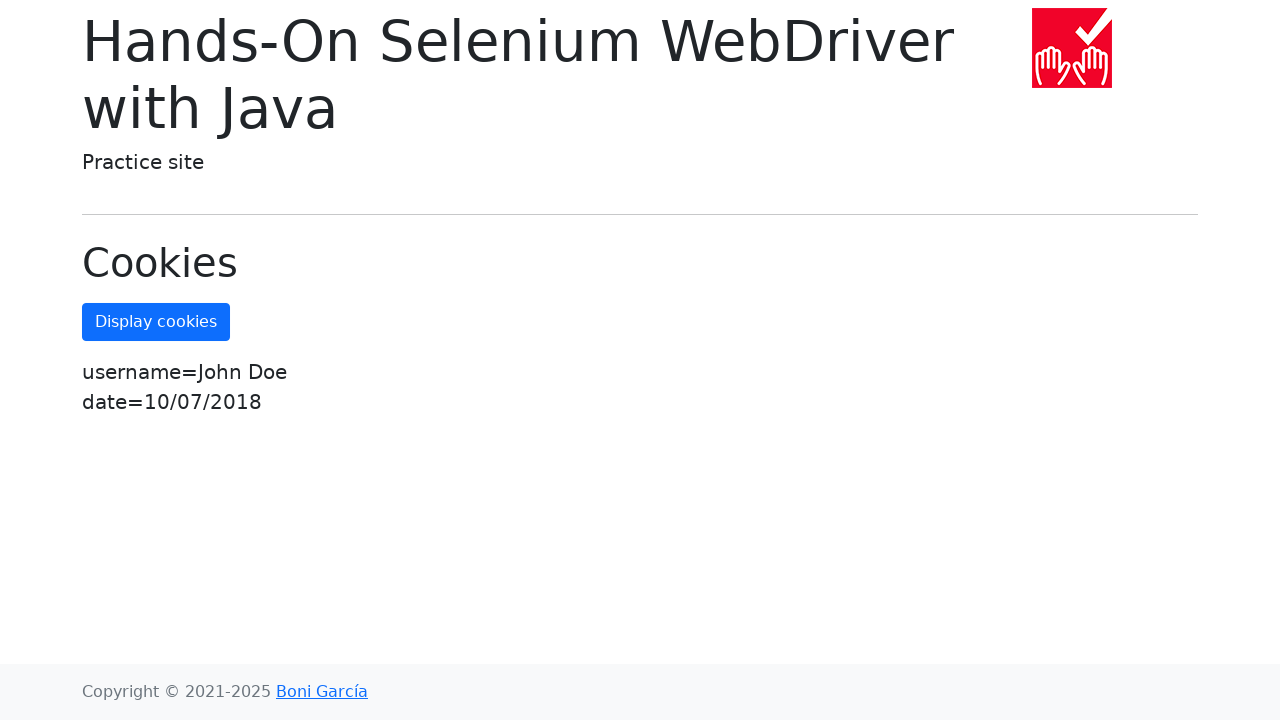

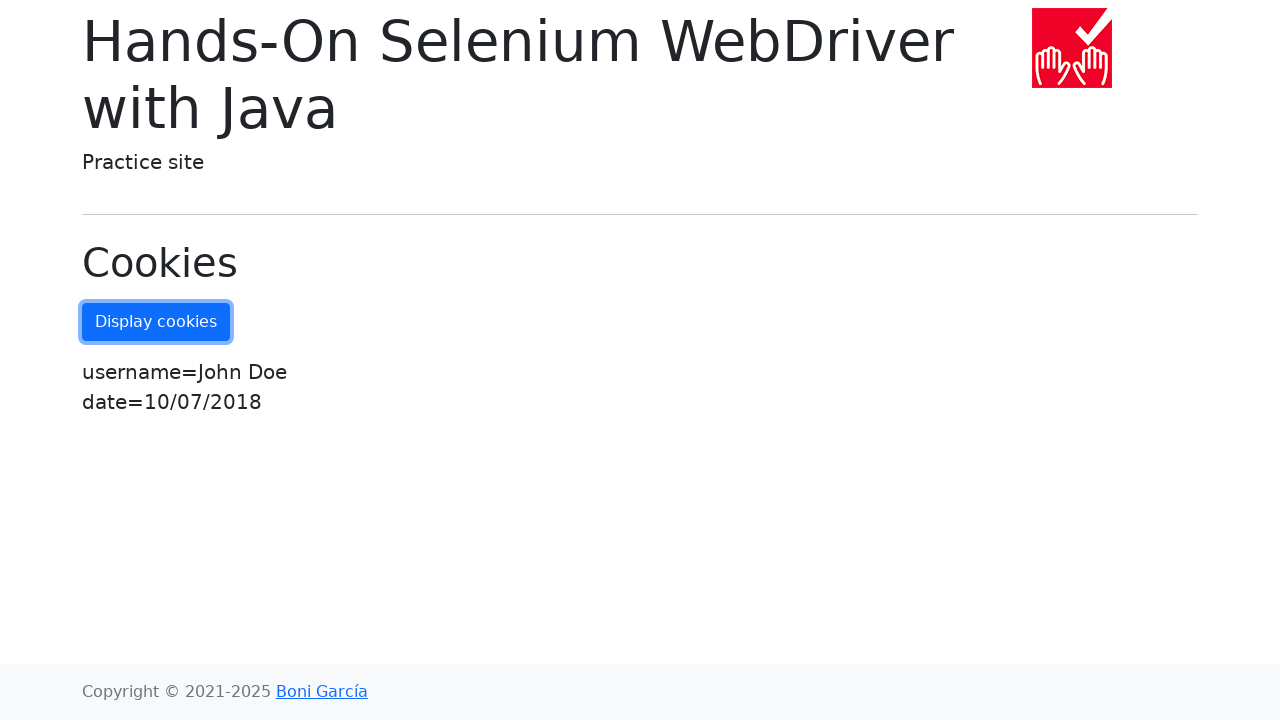